Tests file upload functionality on W3Schools by selecting a file using the file input element

Starting URL: https://www.w3schools.com/howto/howto_html_file_upload_button.asp

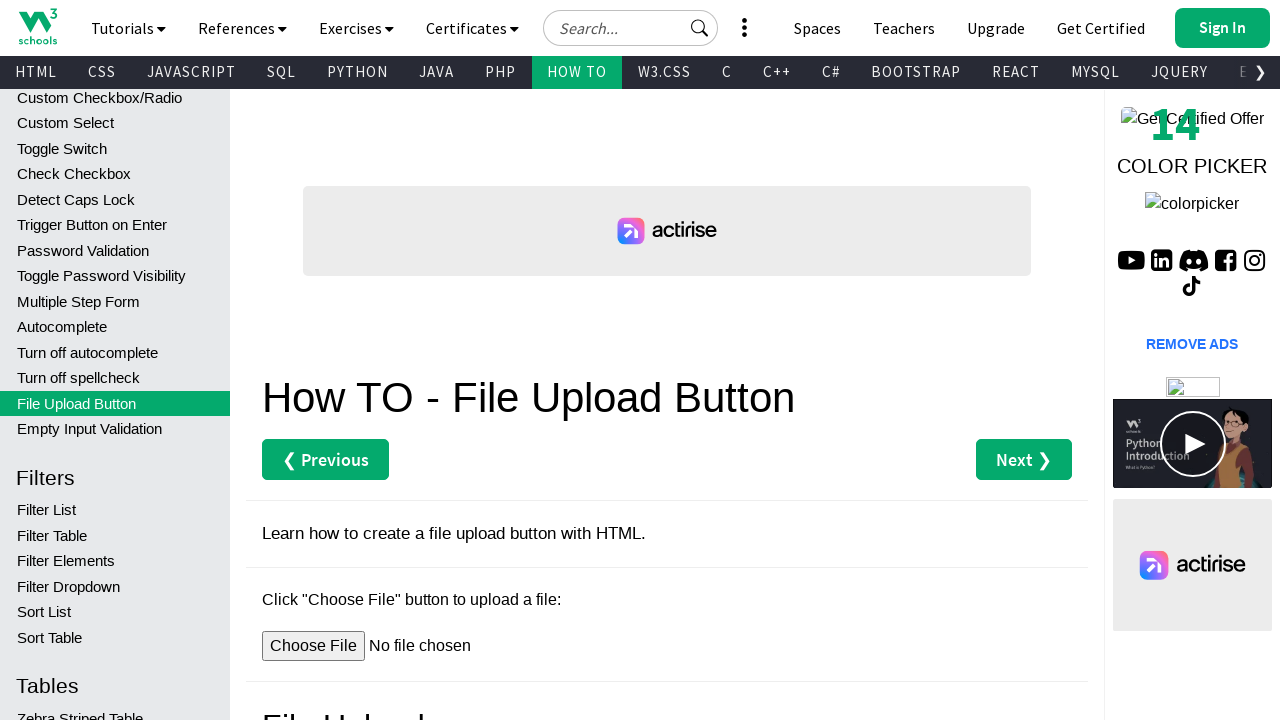

Set viewport size to 1920x1080
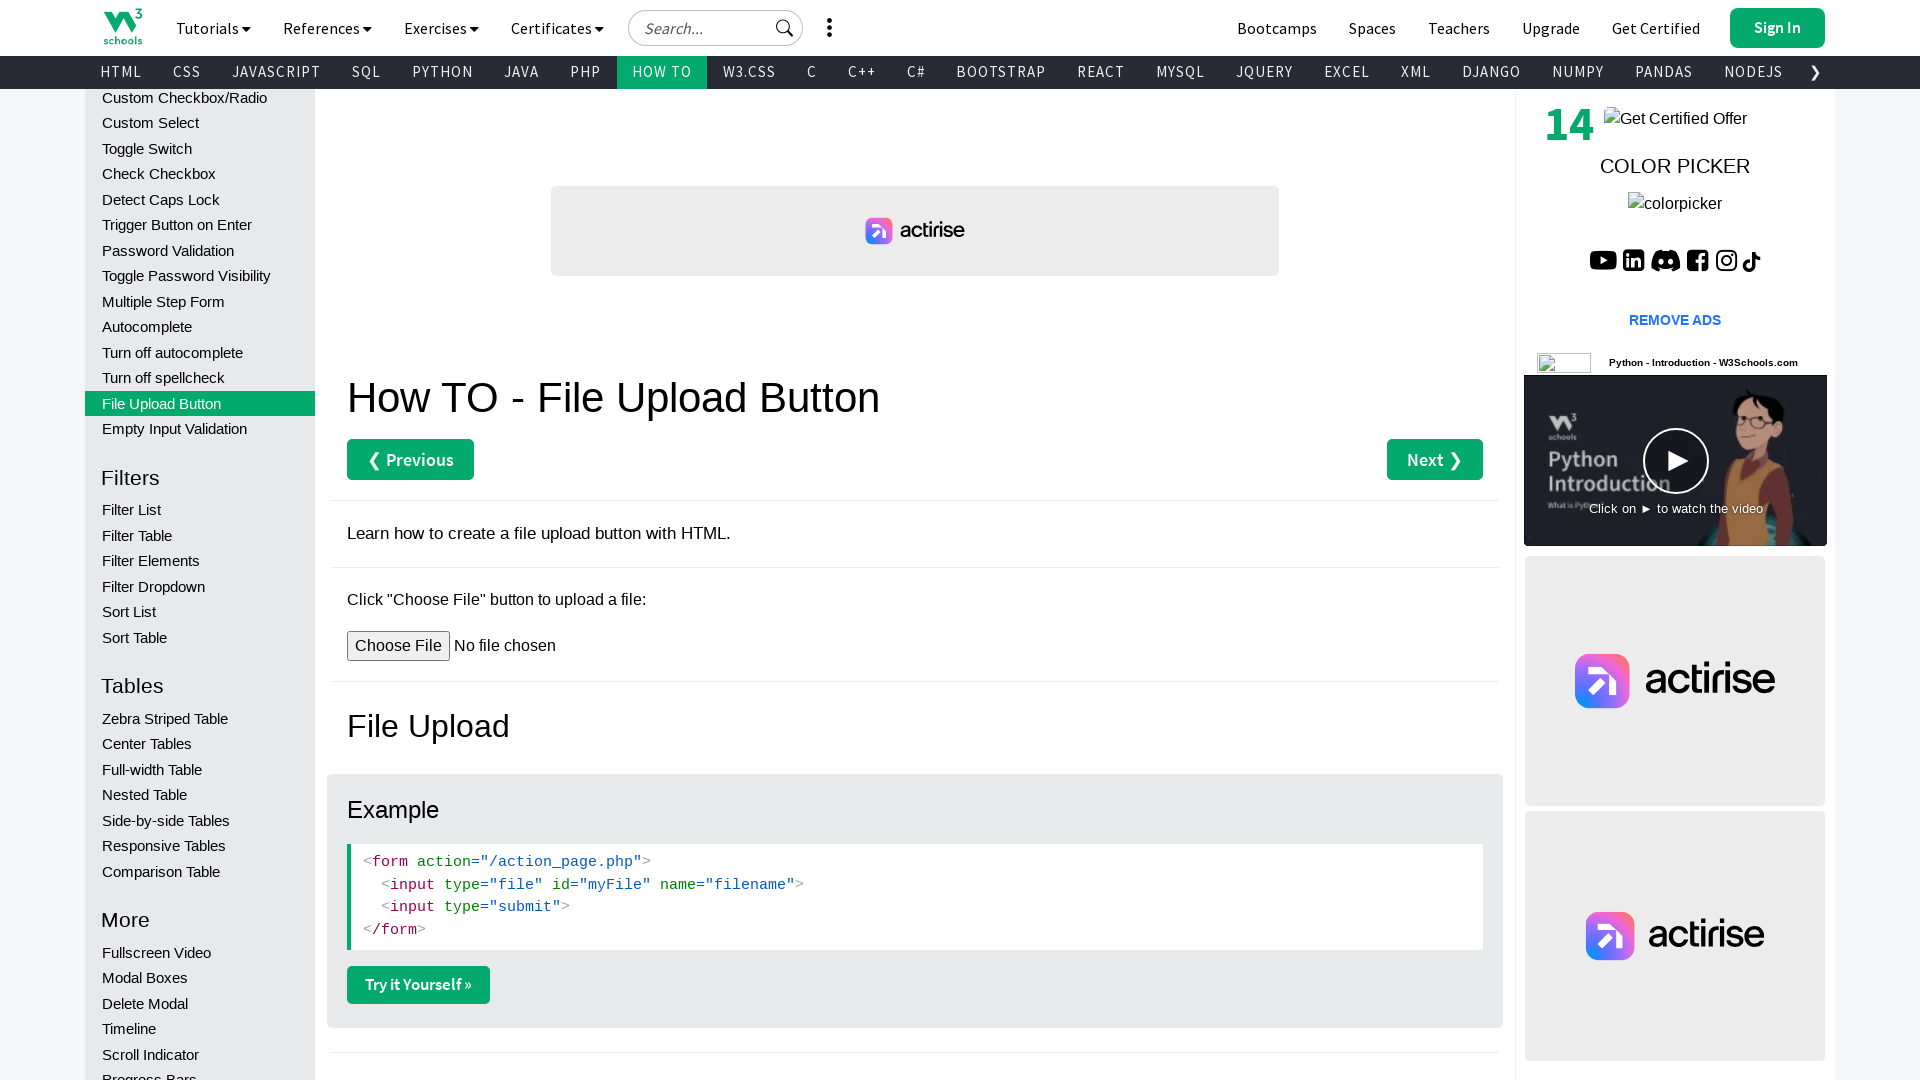

Created temporary test file for upload
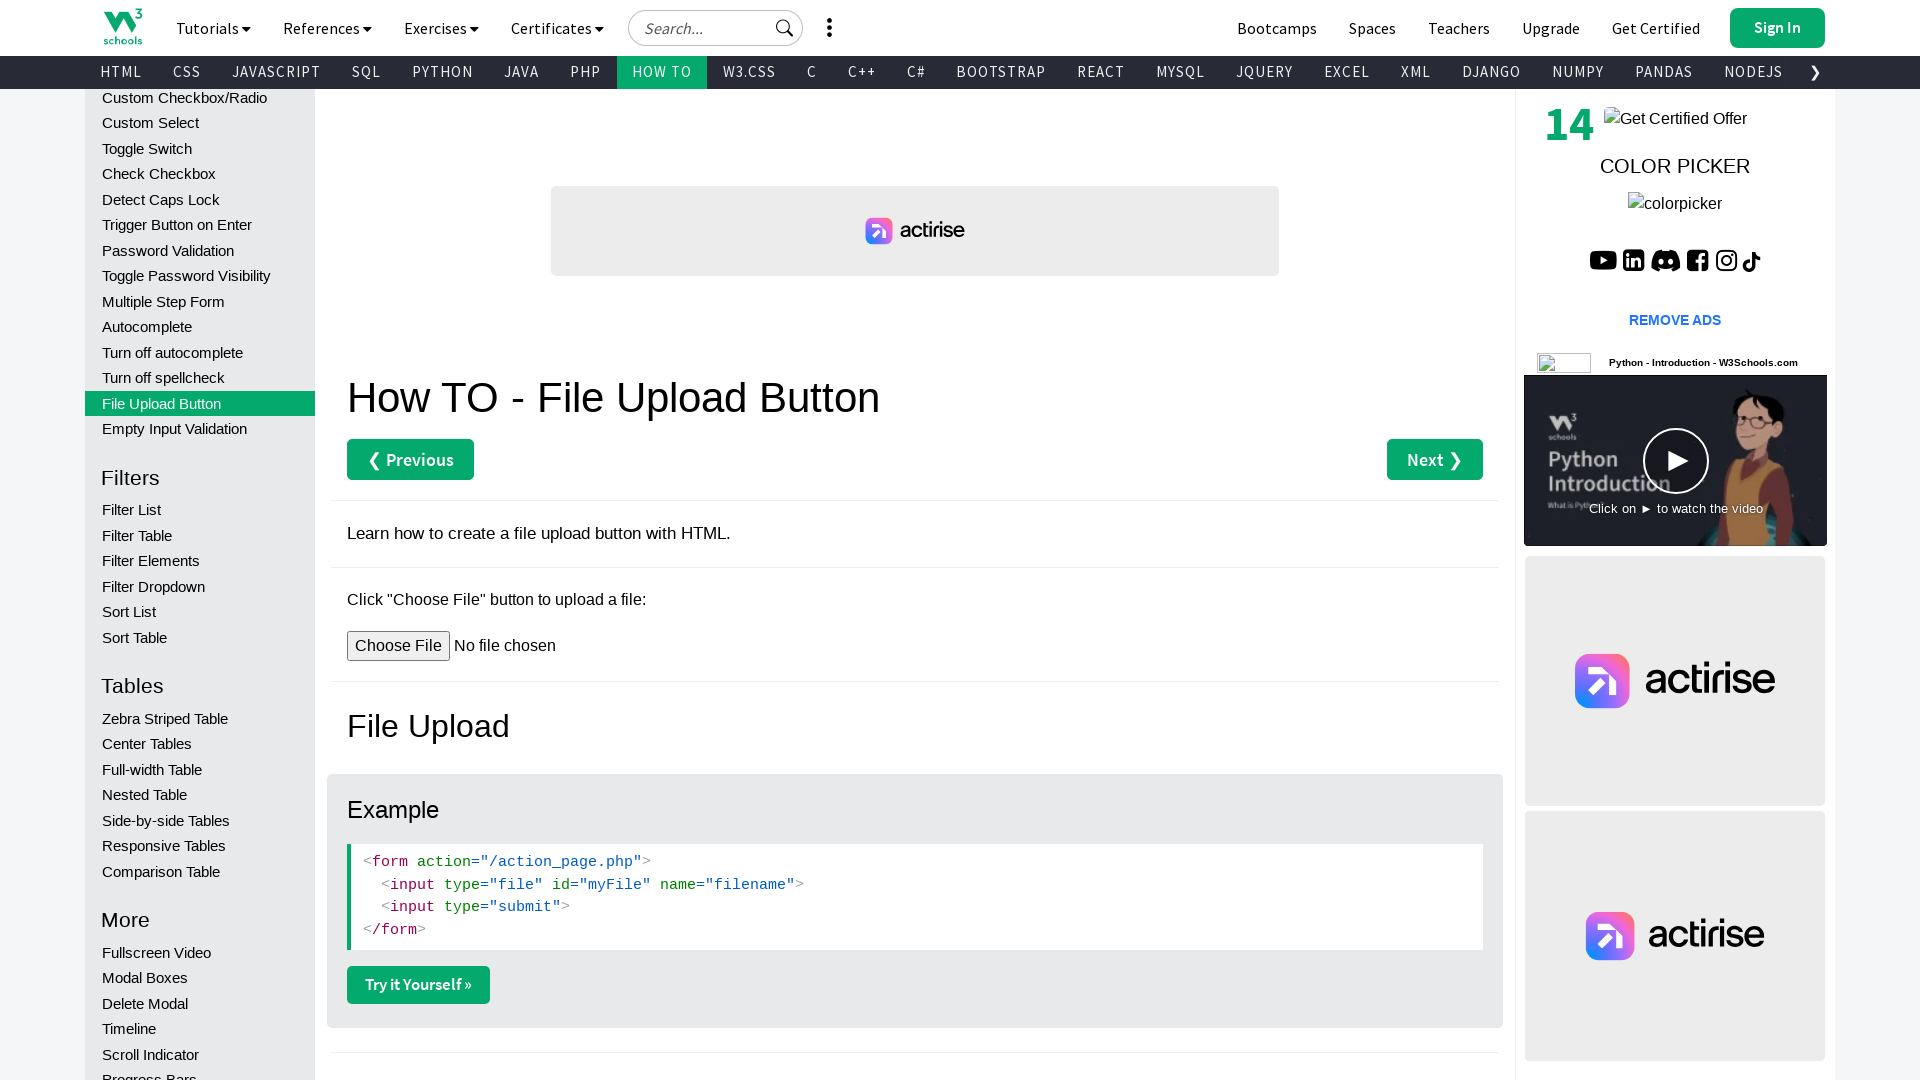

Selected file using file input element with id 'myFile'
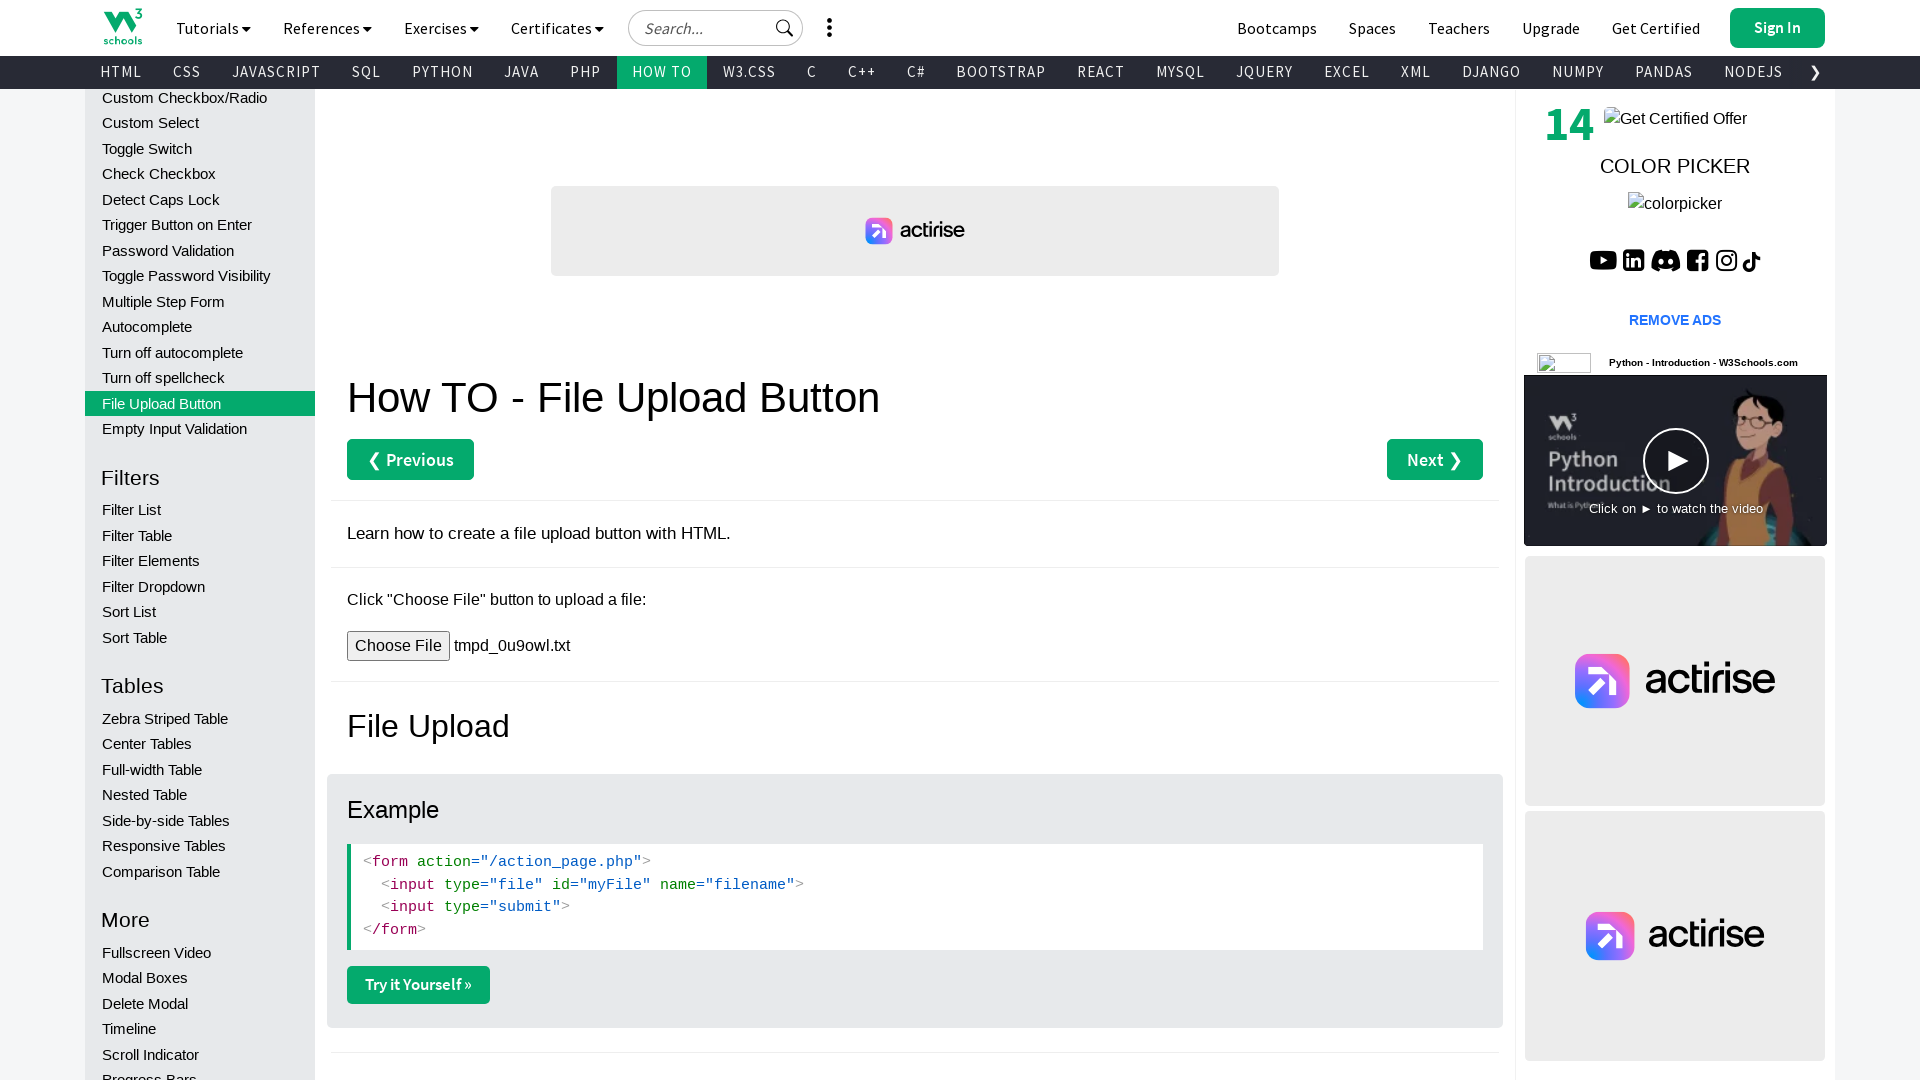

Cleaned up temporary test file
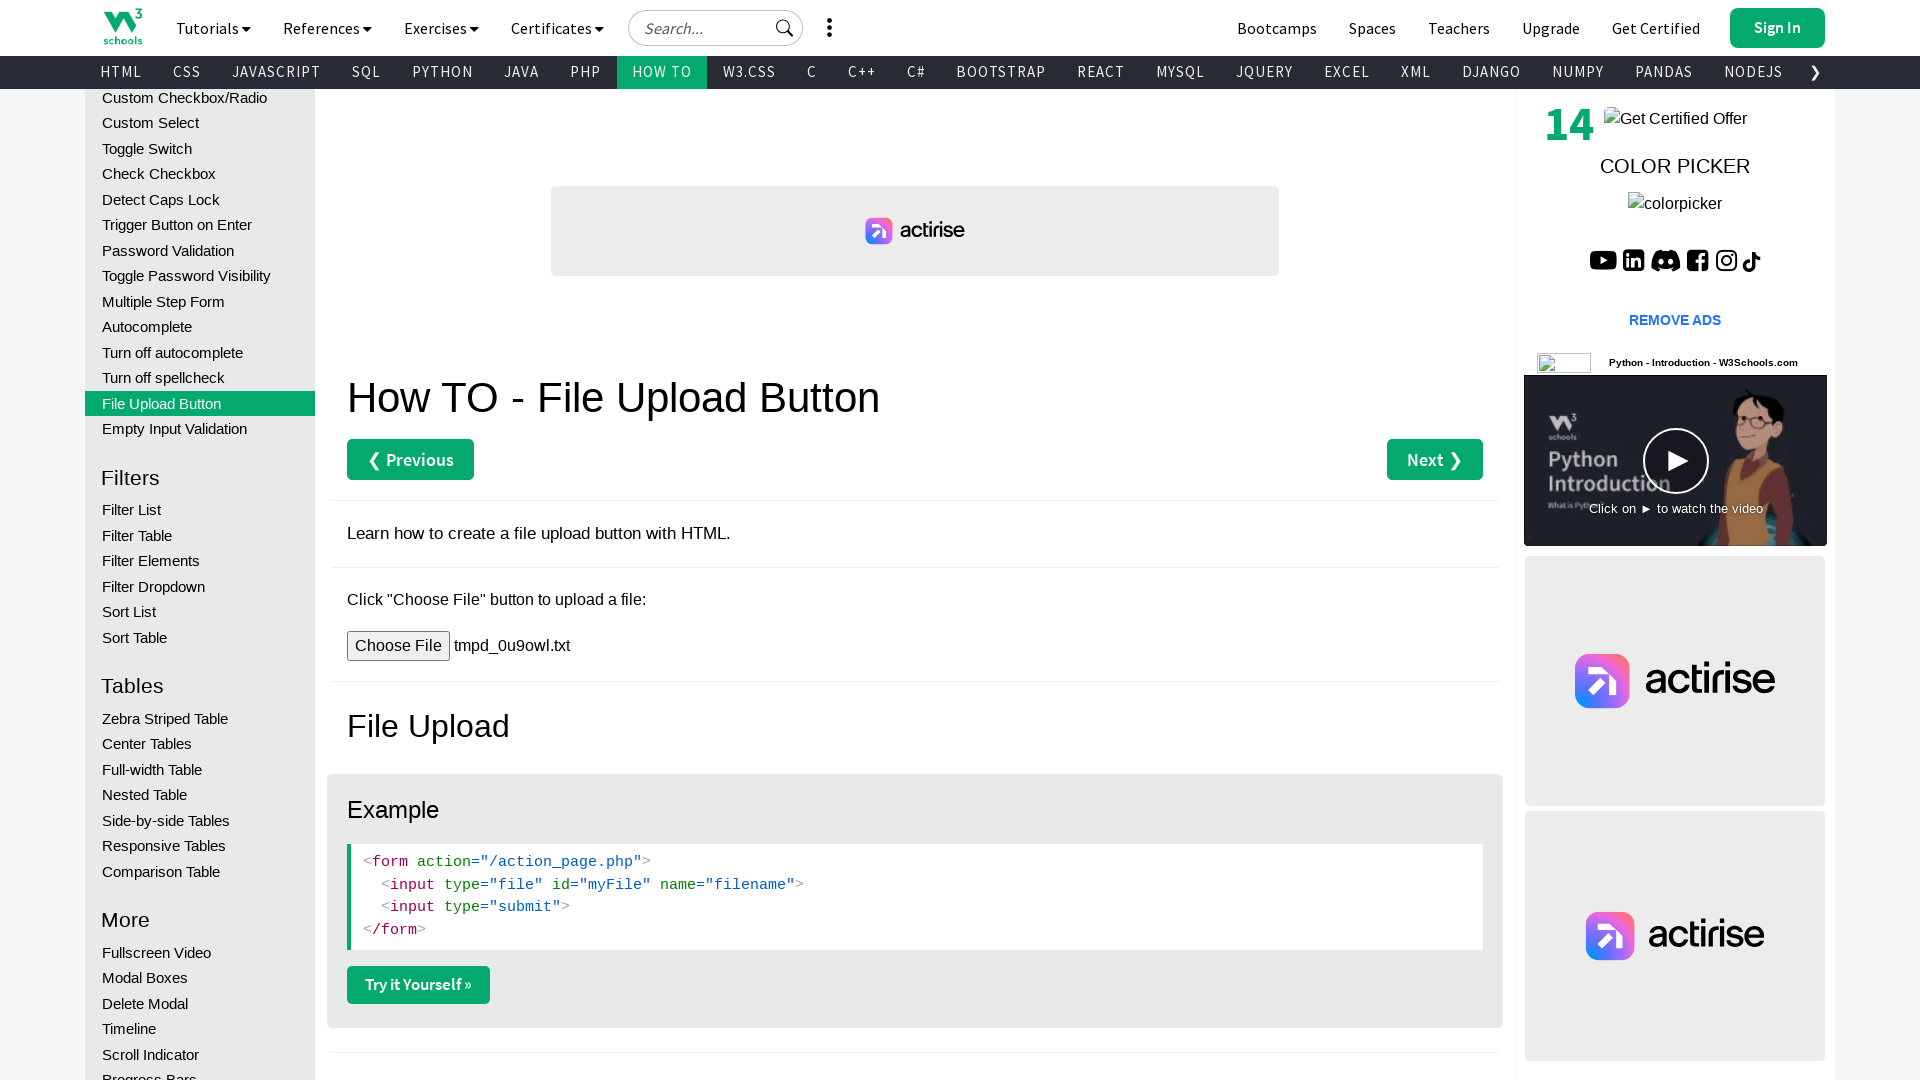

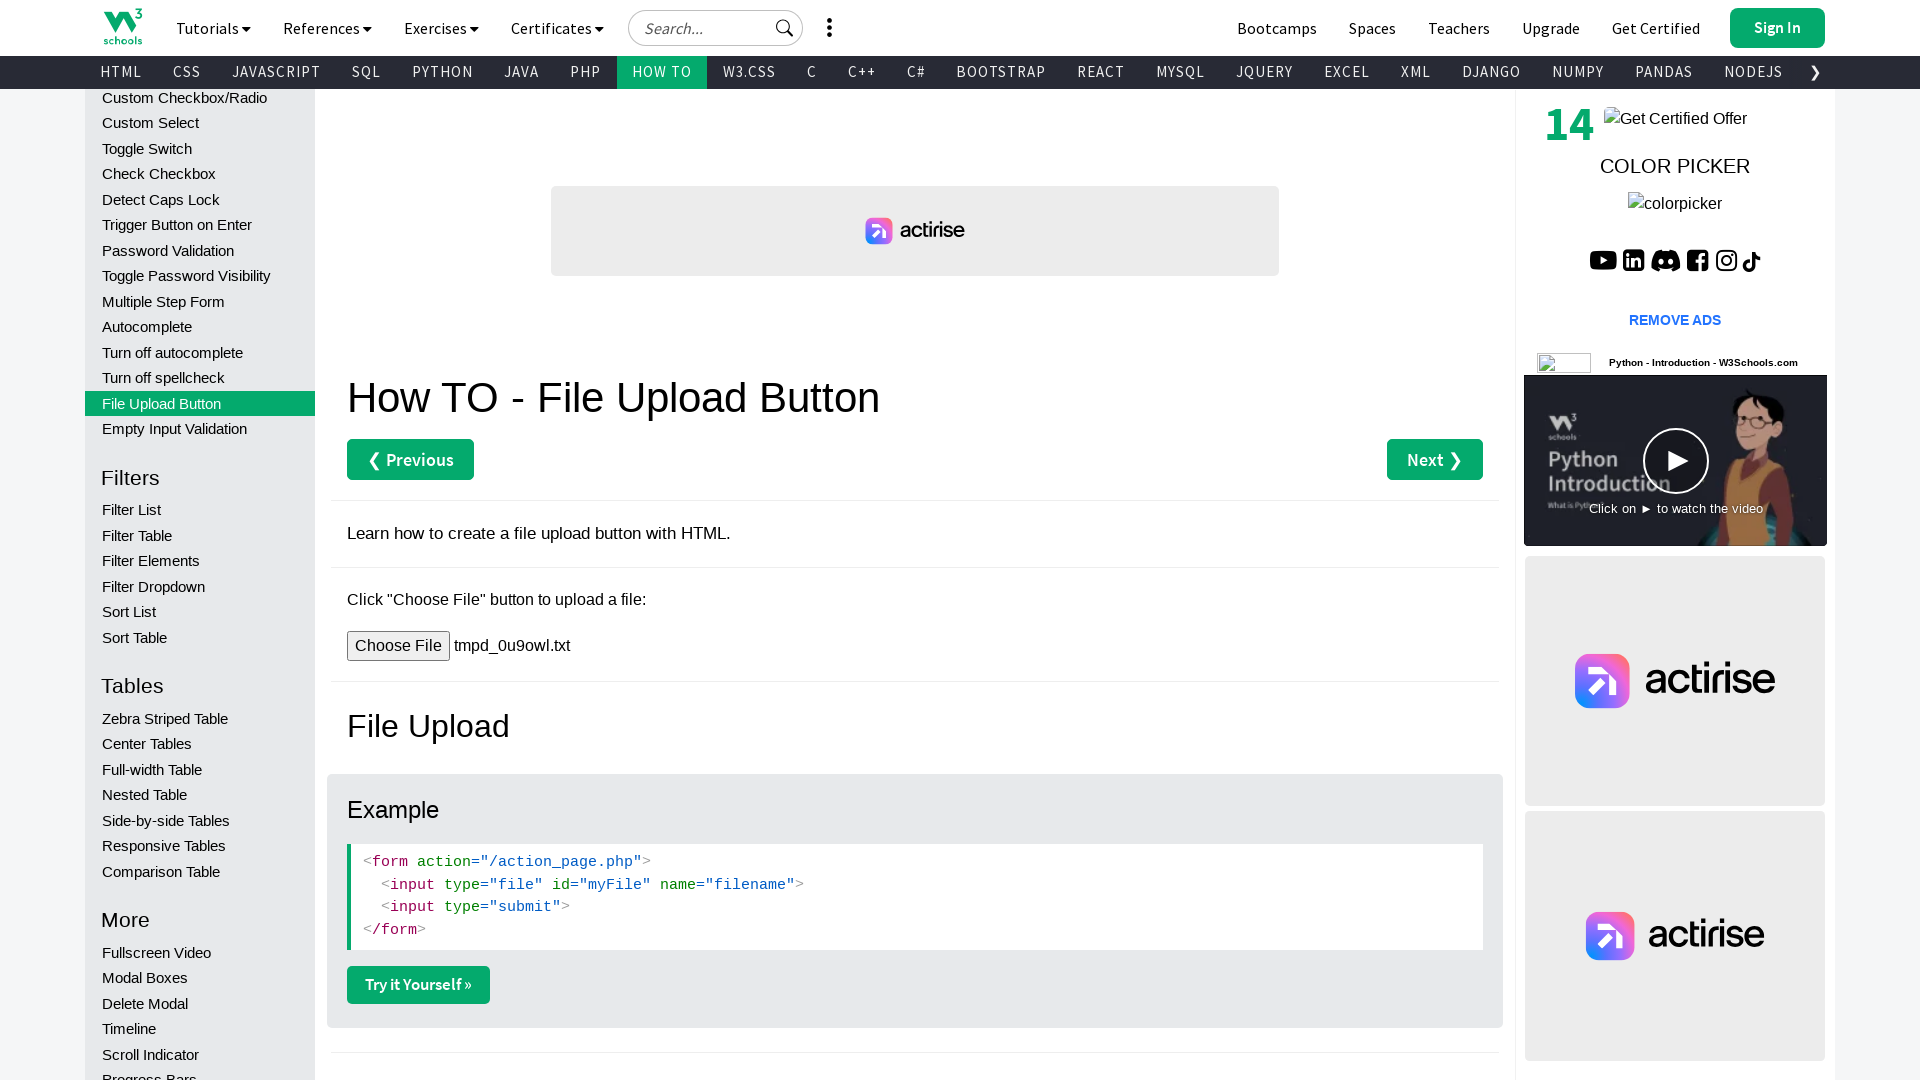